Navigates through a paginated book catalog, visiting the first page and clicking through to view individual book detail pages to verify the page structure loads correctly.

Starting URL: https://books.toscrape.com/catalogue/page-1.html

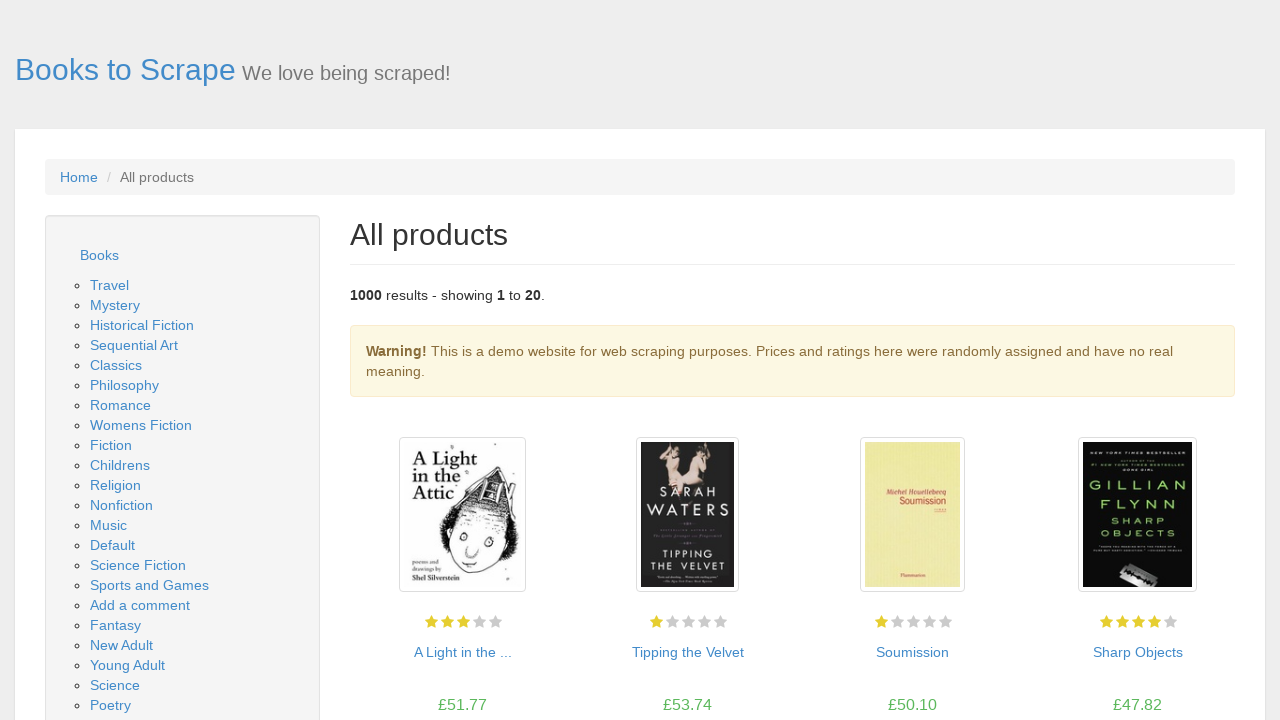

Book listings loaded on first page
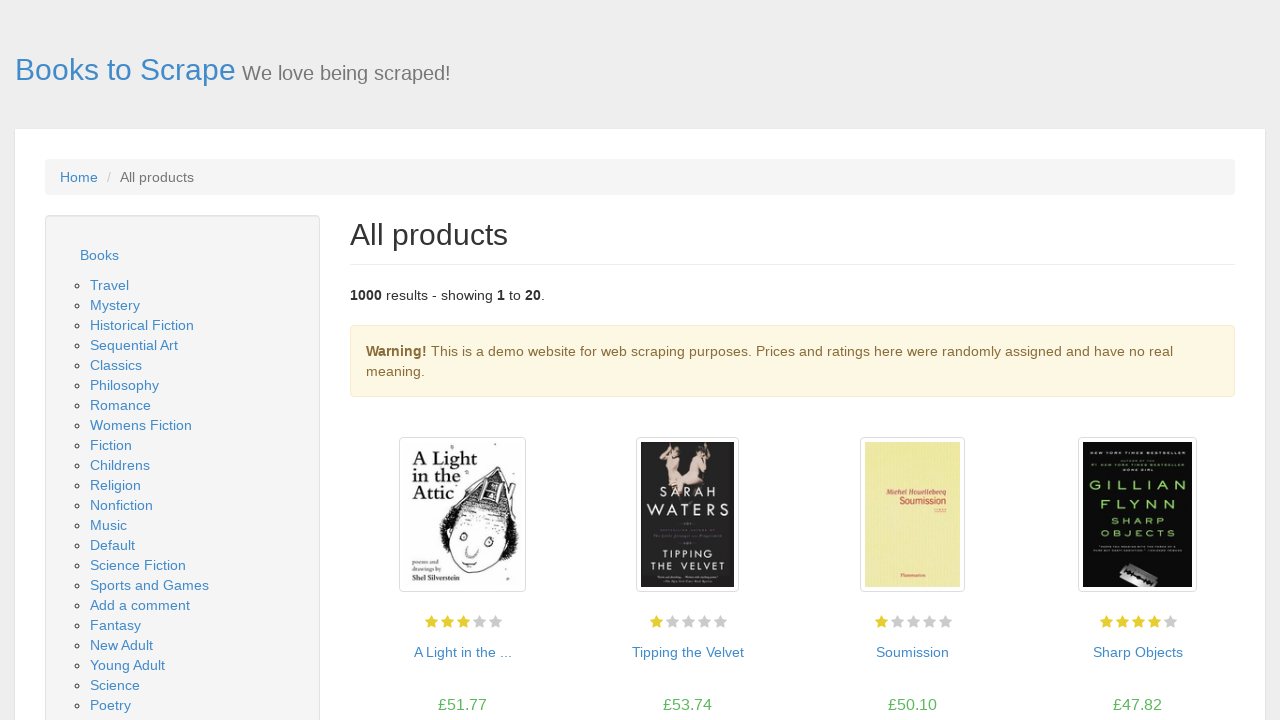

Located all book links on the page
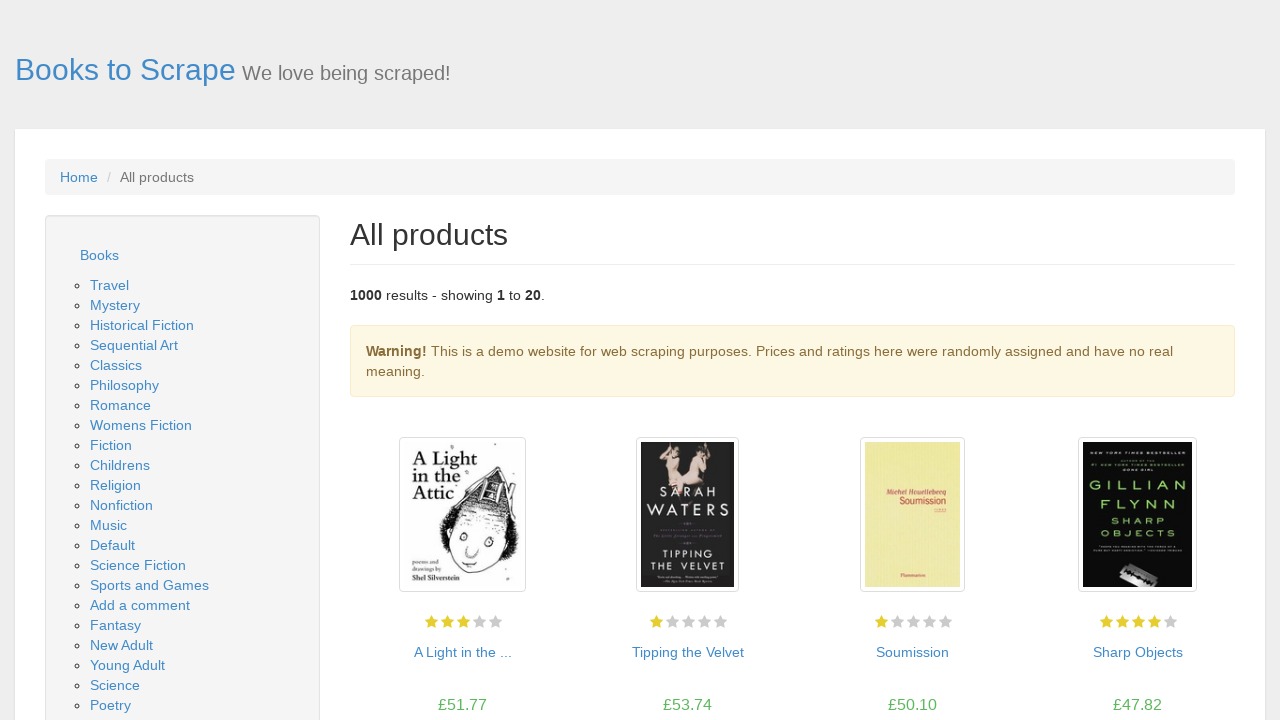

Retrieved href attribute from first book link
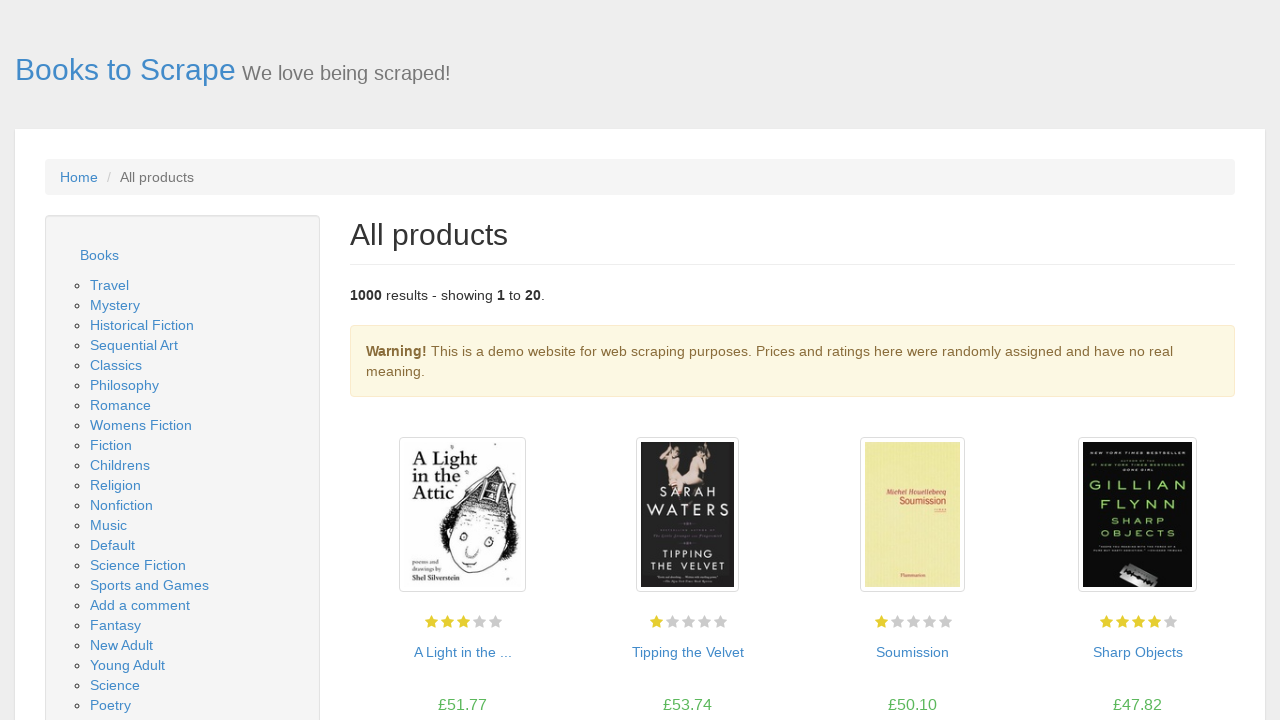

Clicked on first book link to view details at (462, 652) on .product_pod h3 a >> nth=0
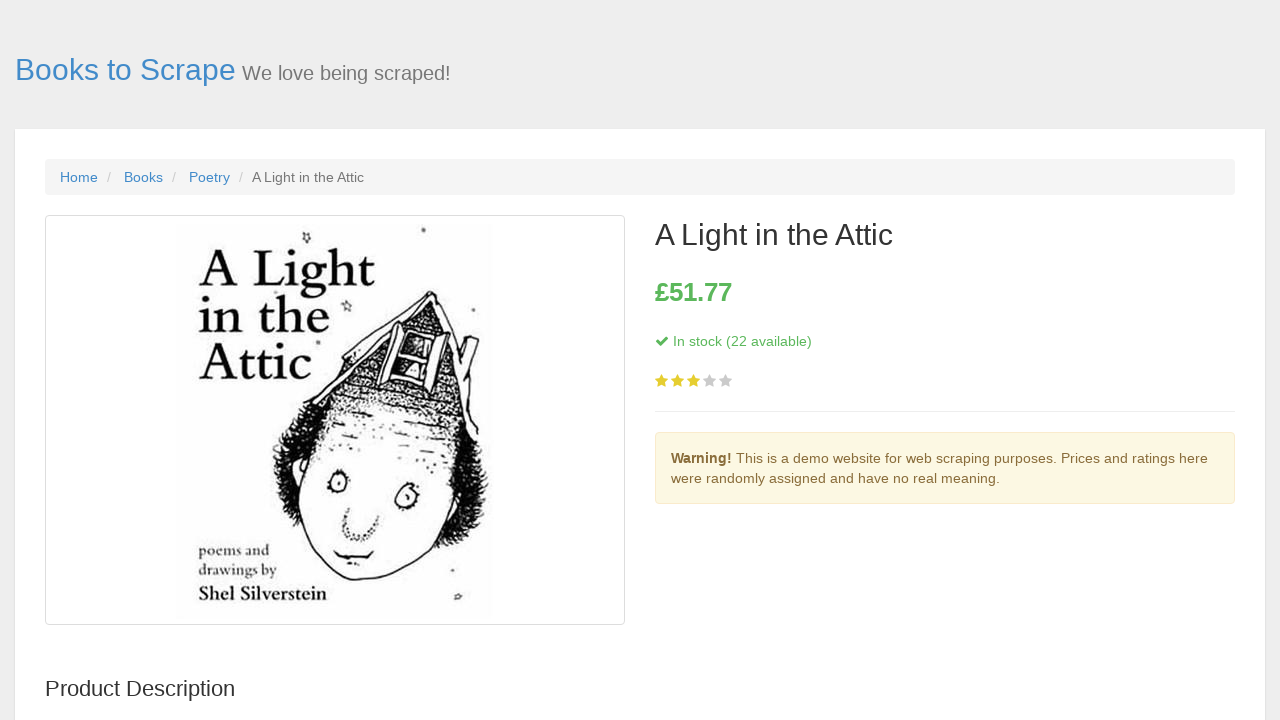

Book detail page loaded with title element visible
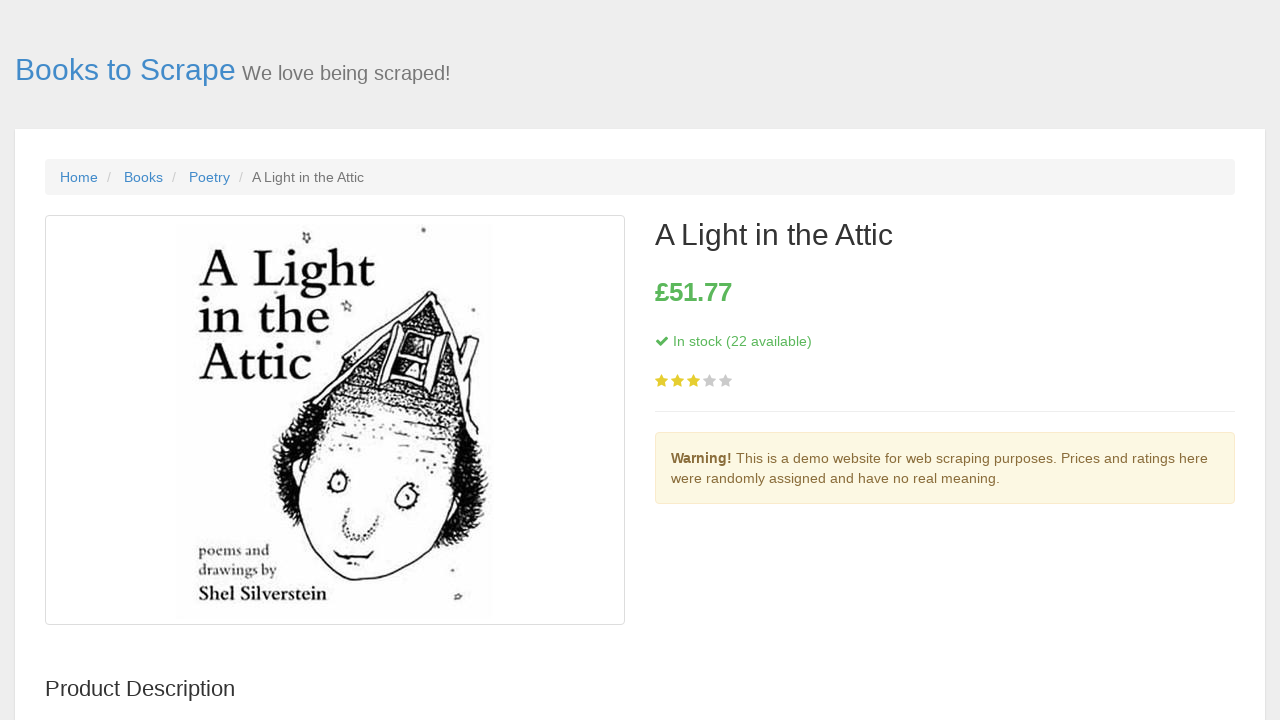

Price element is visible on book detail page
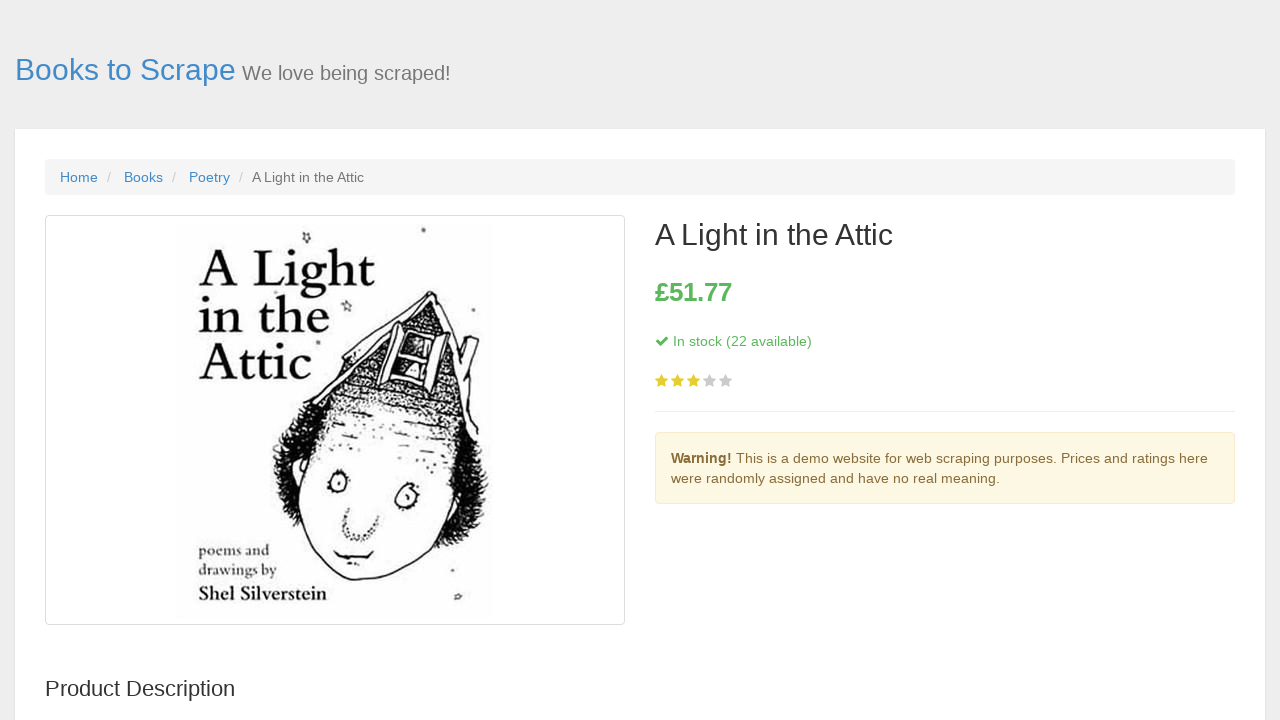

Navigated back to book catalog
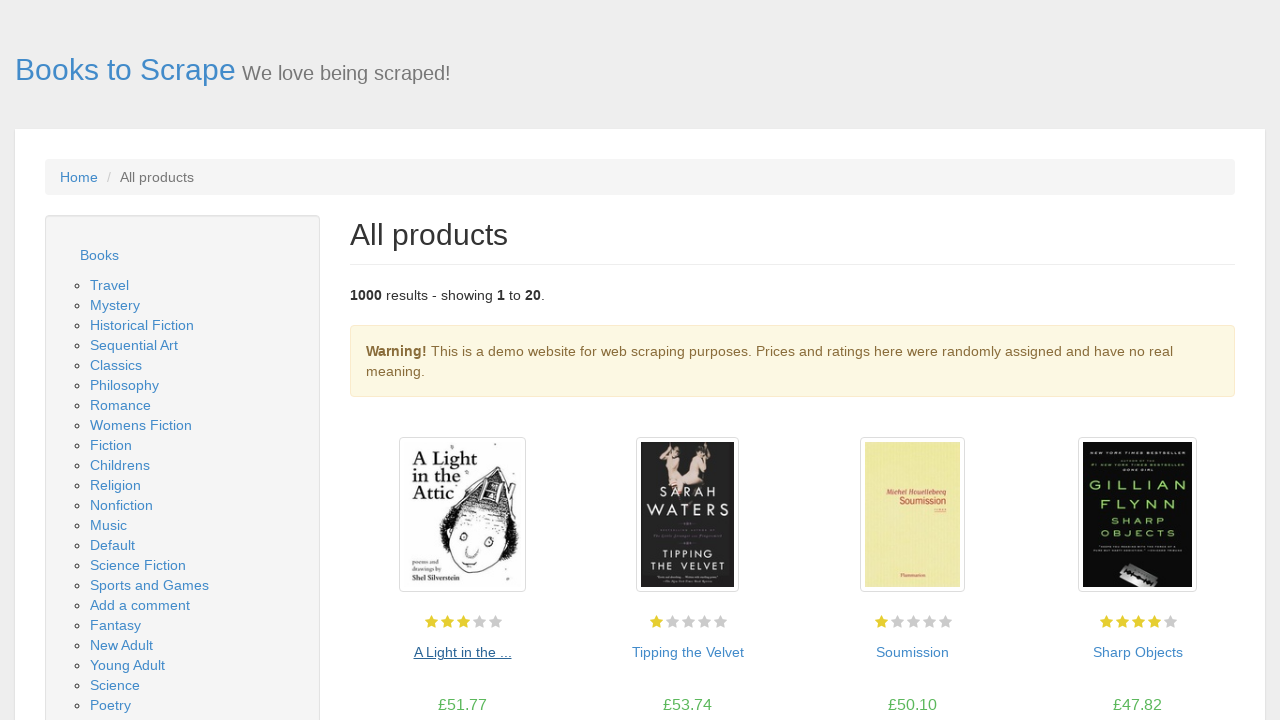

Navigated to page 2 of the book catalog
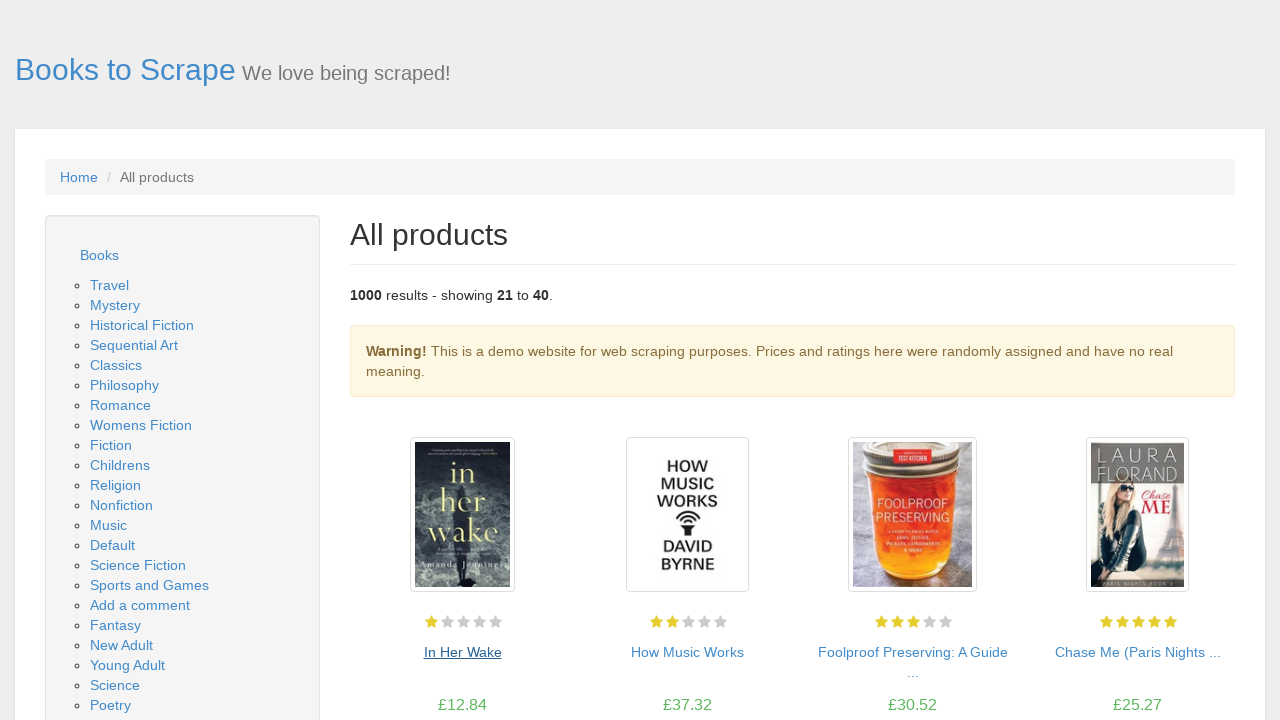

Book listings loaded on page 2
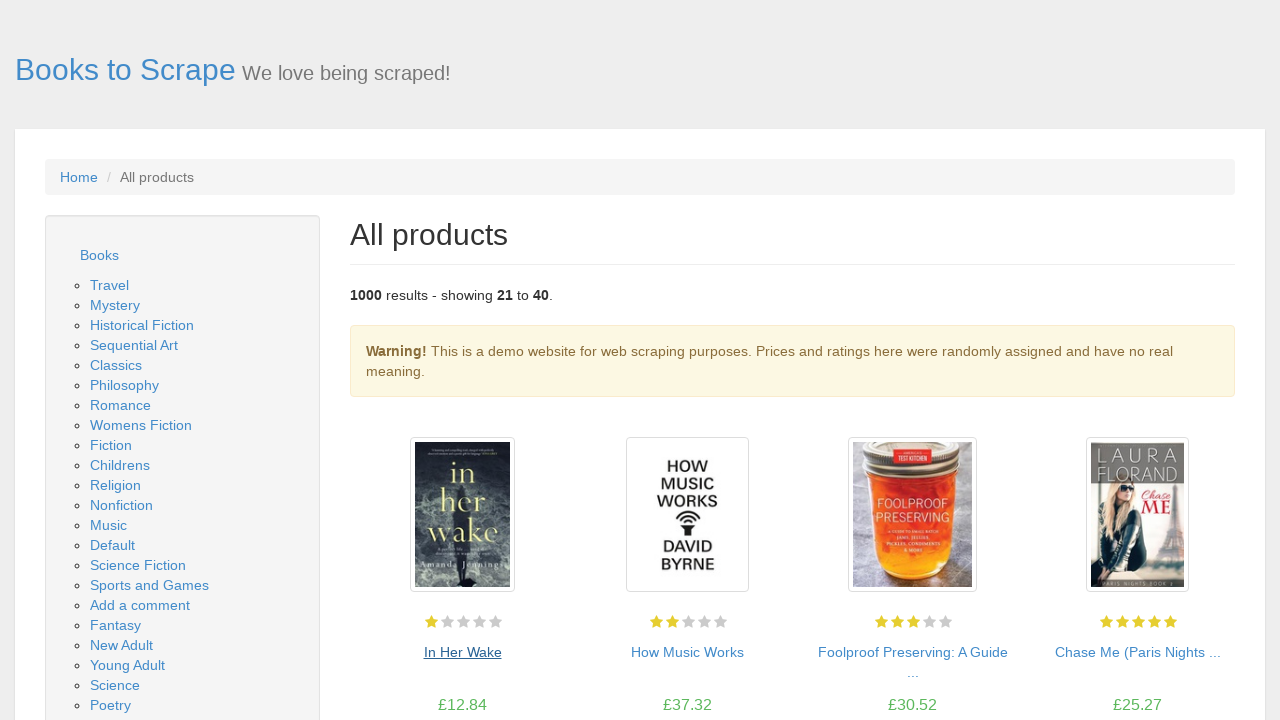

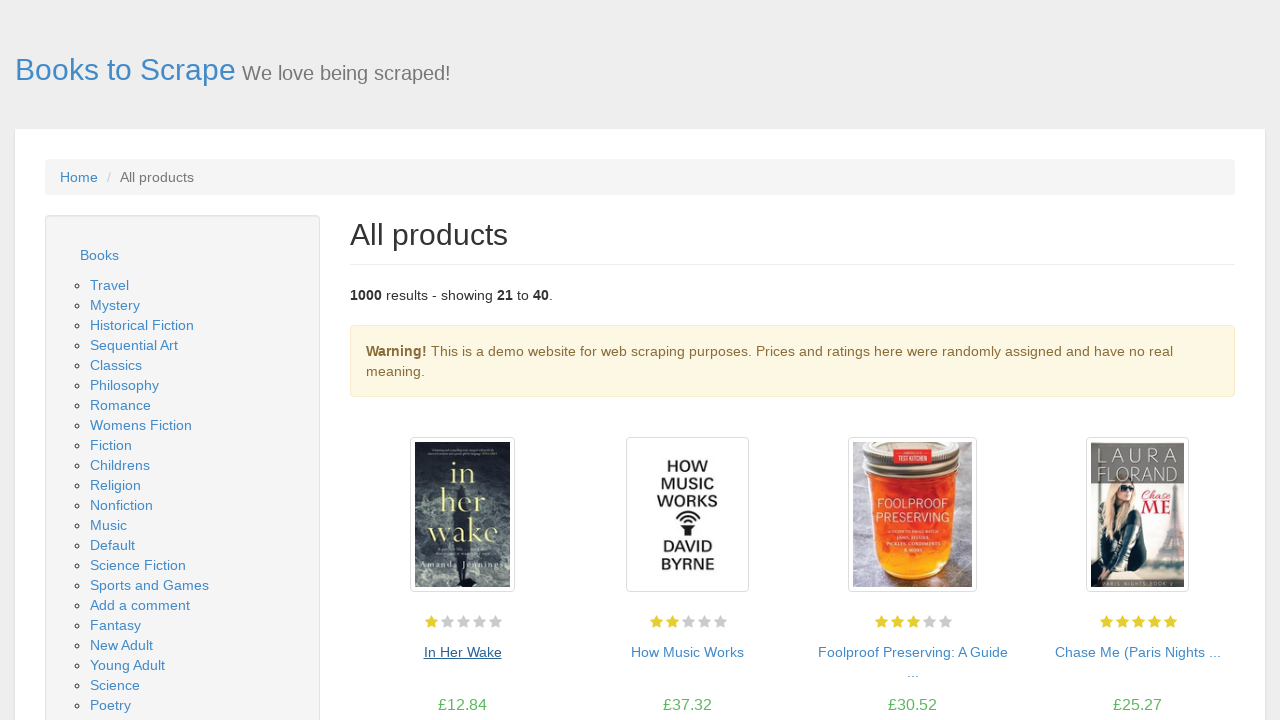